Tests that todo data persists after page reload

Starting URL: https://demo.playwright.dev/todomvc

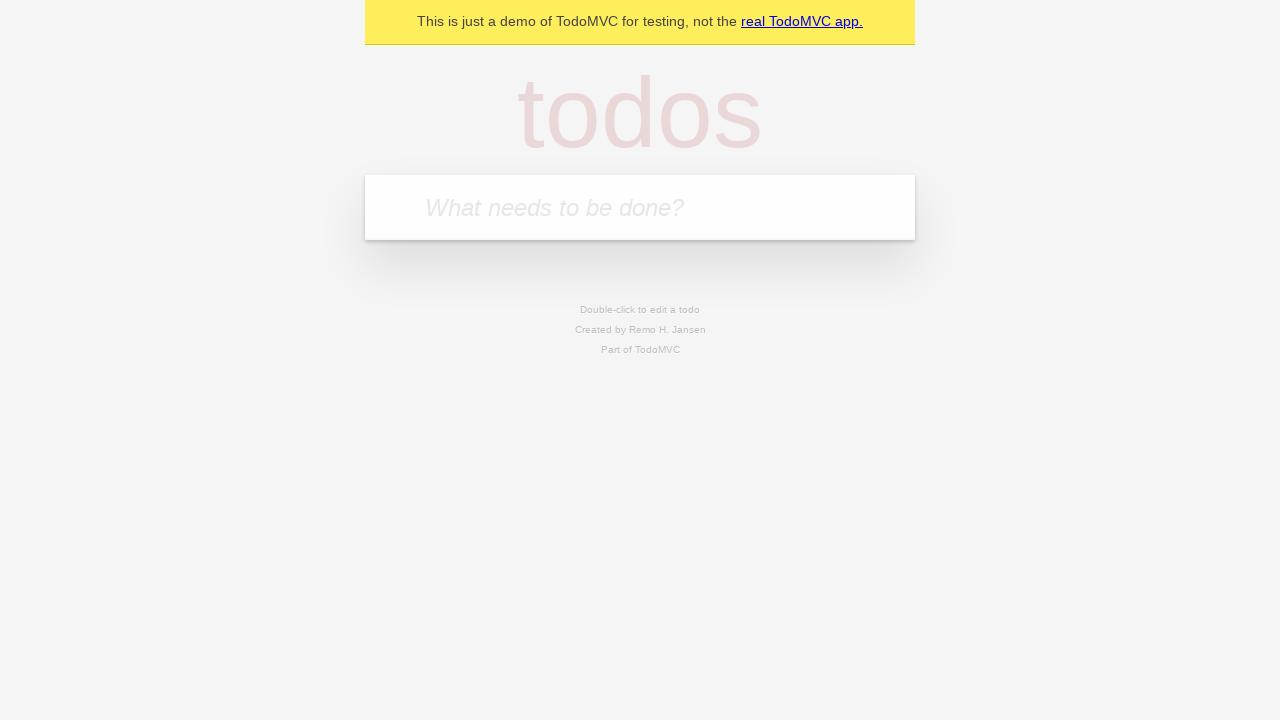

Located the todo input field with placeholder 'What needs to be done?'
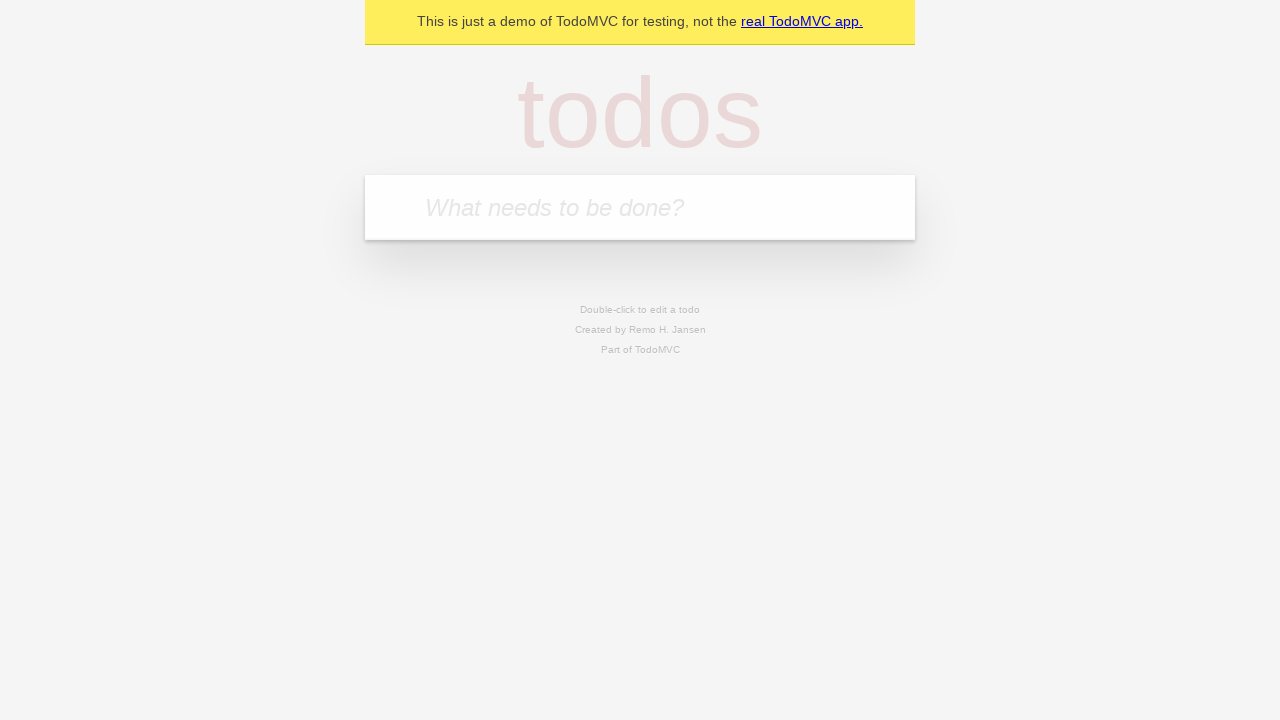

Filled first todo item with 'buy some cheese' on internal:attr=[placeholder="What needs to be done?"i]
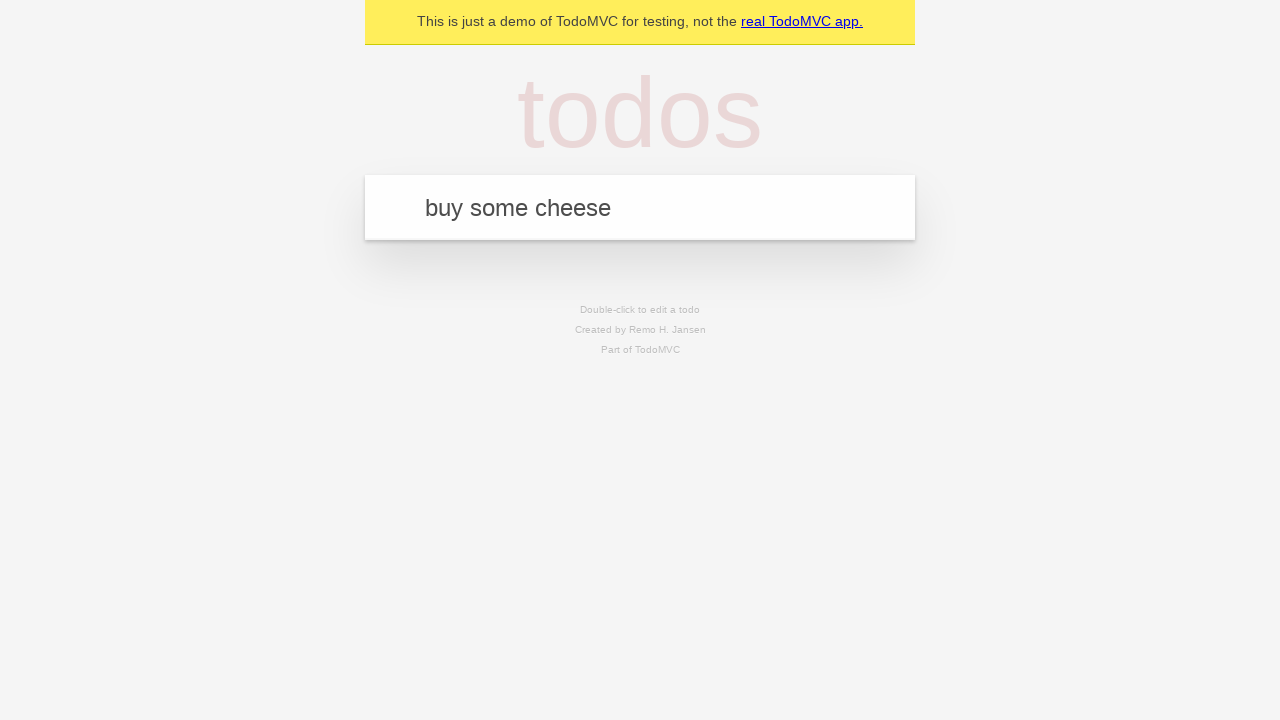

Pressed Enter to create first todo item on internal:attr=[placeholder="What needs to be done?"i]
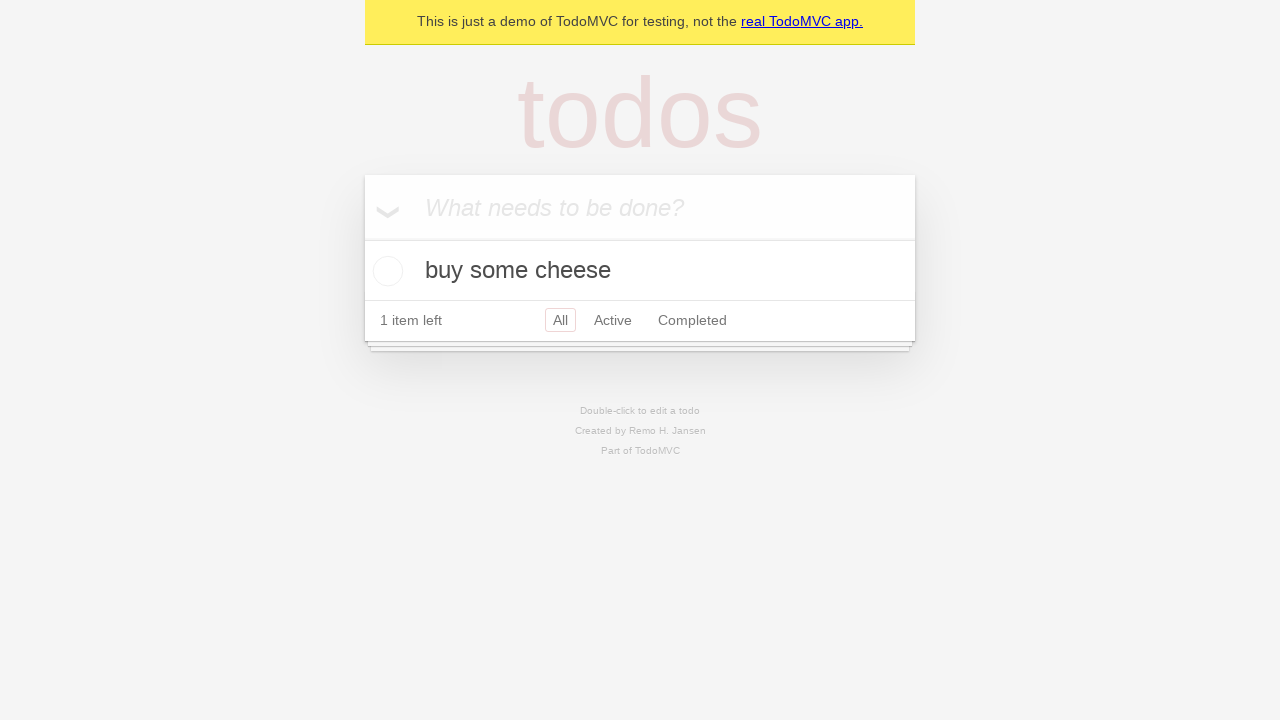

Filled second todo item with 'feed the cat' on internal:attr=[placeholder="What needs to be done?"i]
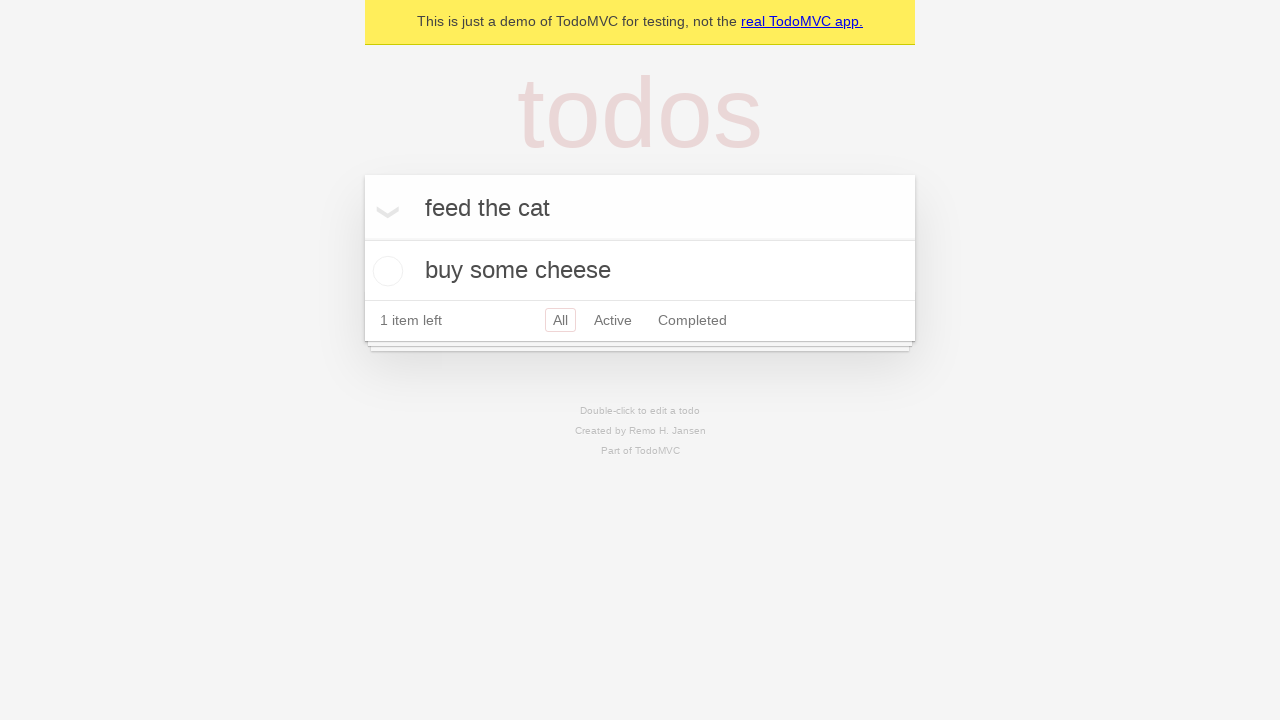

Pressed Enter to create second todo item on internal:attr=[placeholder="What needs to be done?"i]
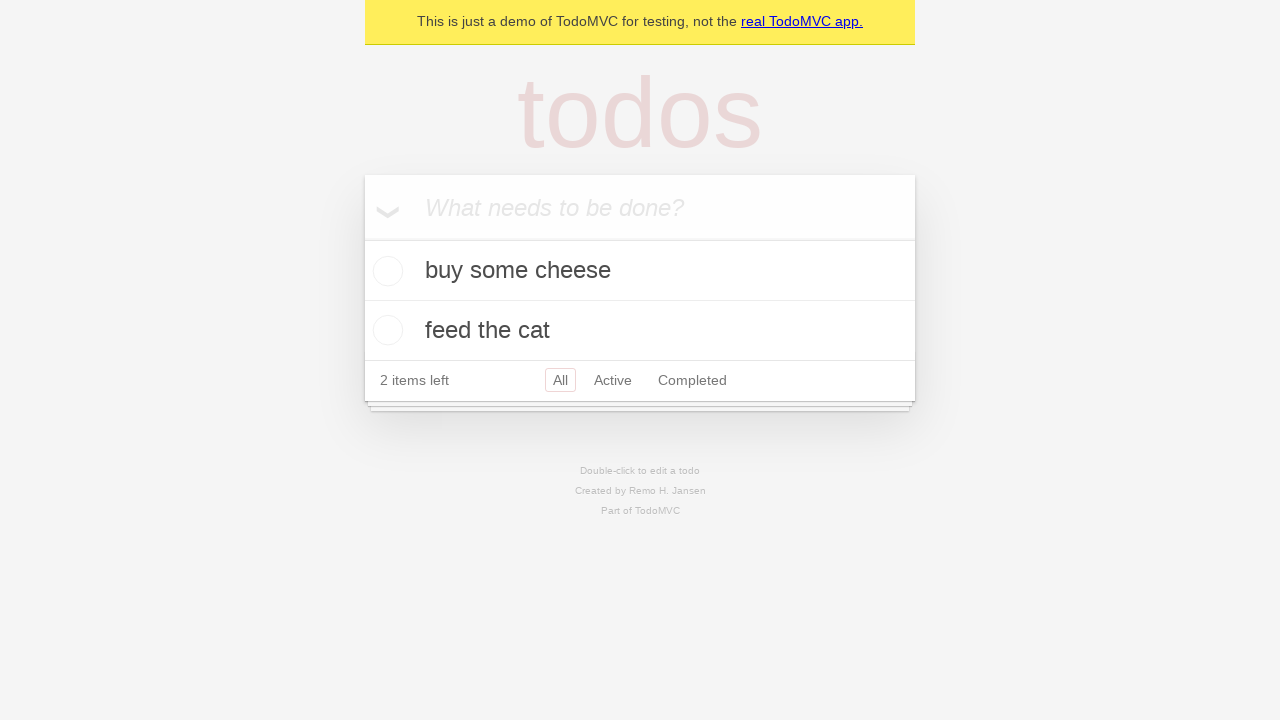

Waited for todo items to appear in the DOM
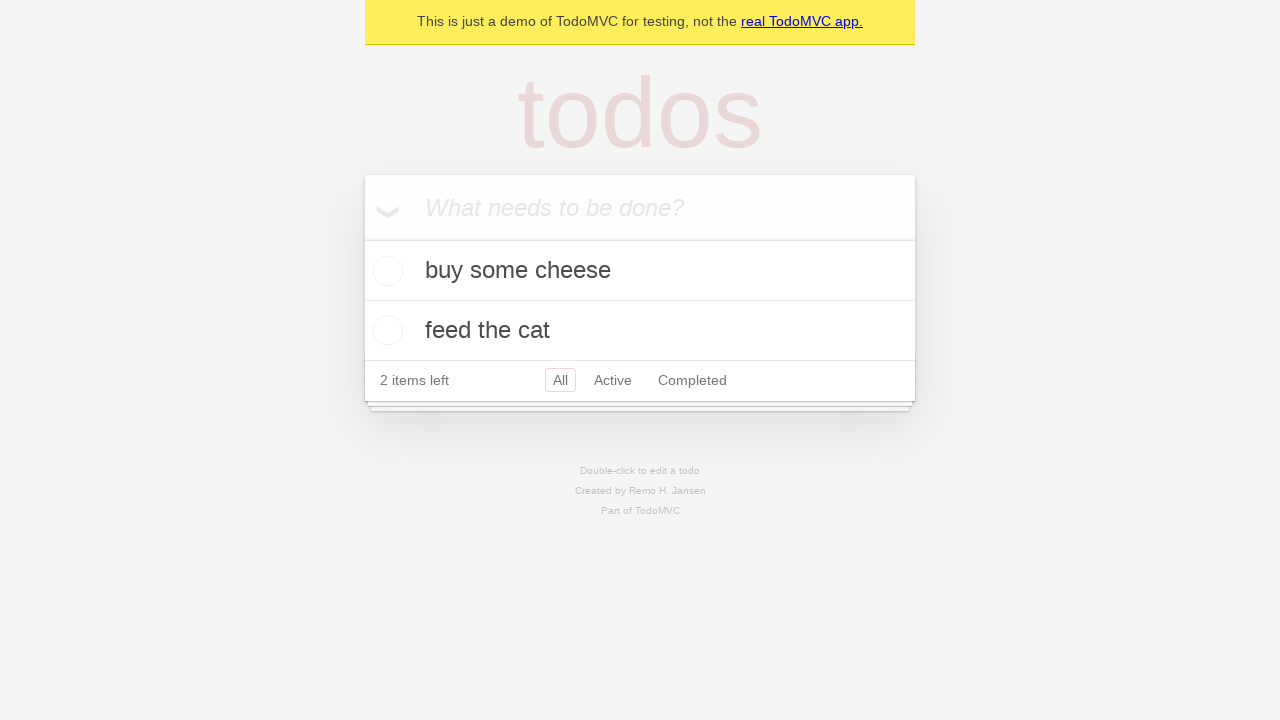

Located all todo items
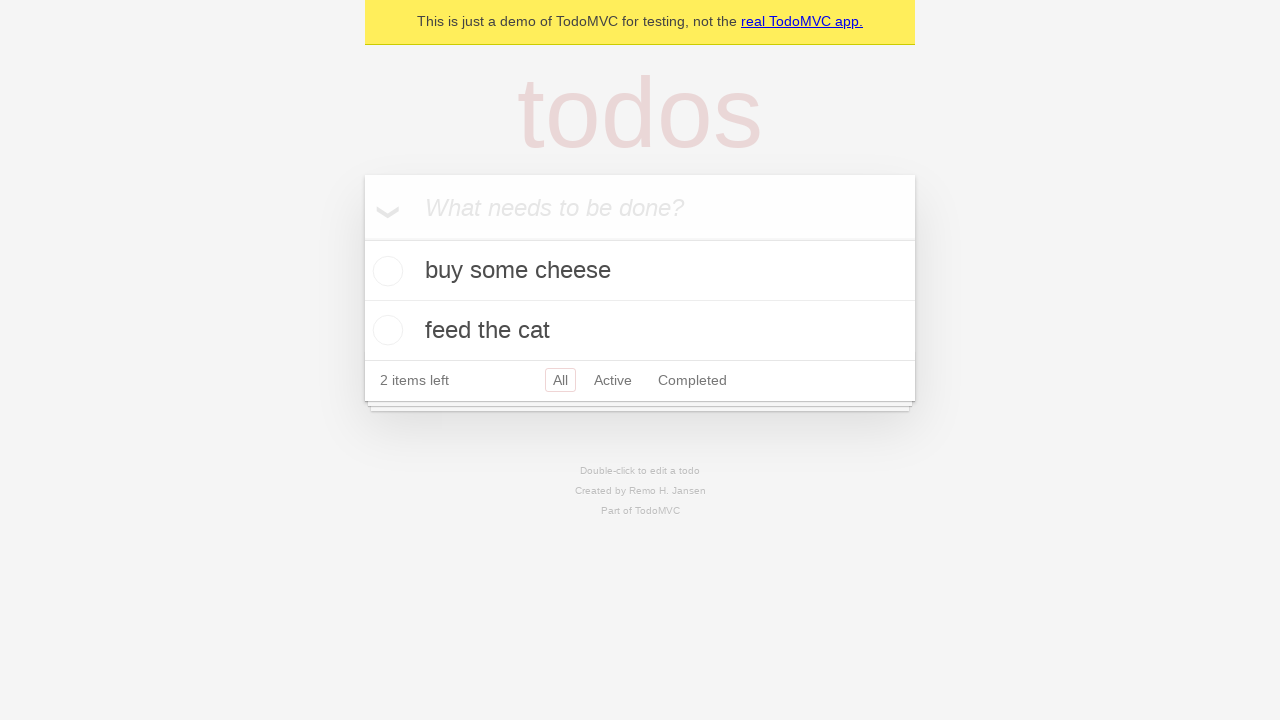

Located checkbox for first todo item
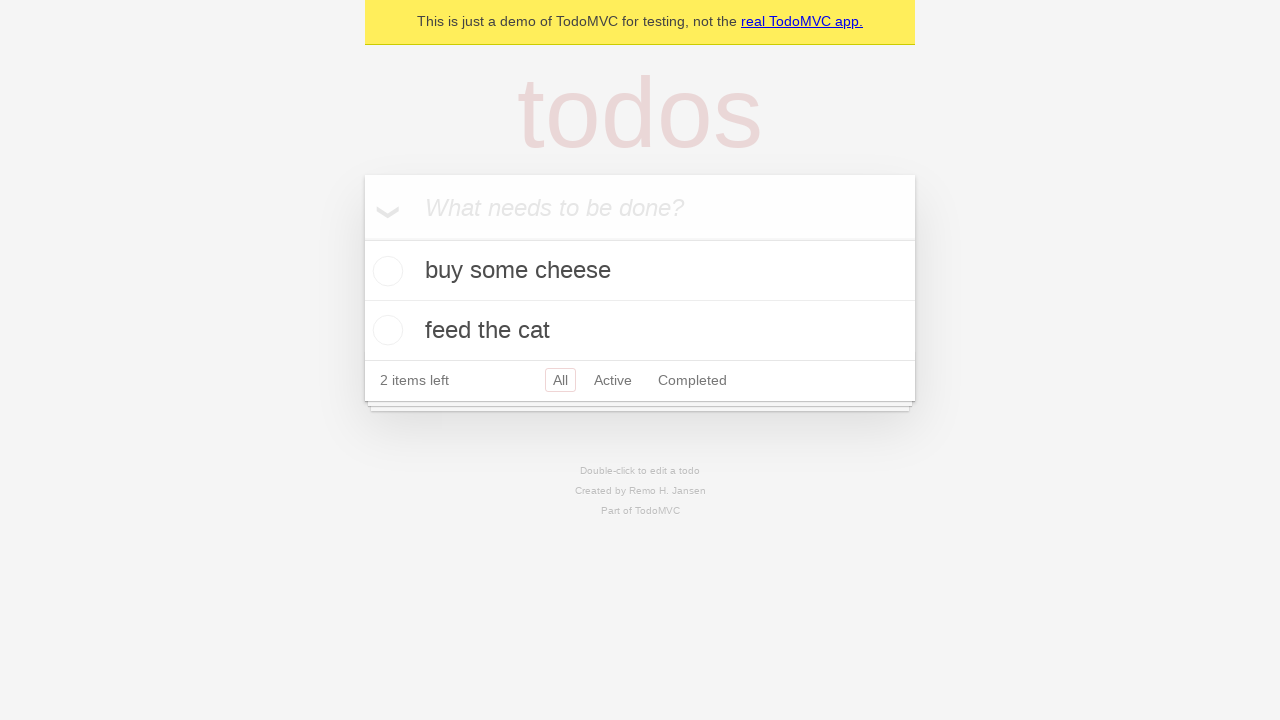

Checked the first todo item at (385, 271) on internal:testid=[data-testid="todo-item"s] >> nth=0 >> internal:role=checkbox
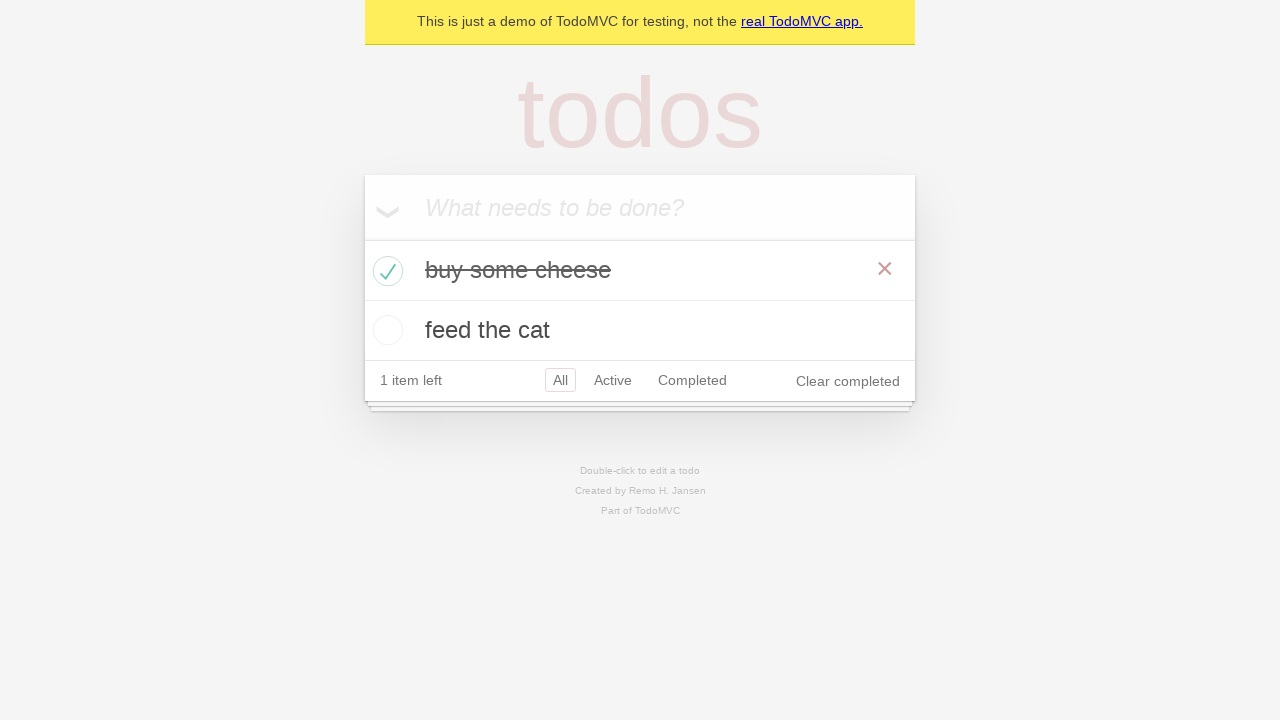

Reloaded the page to test data persistence
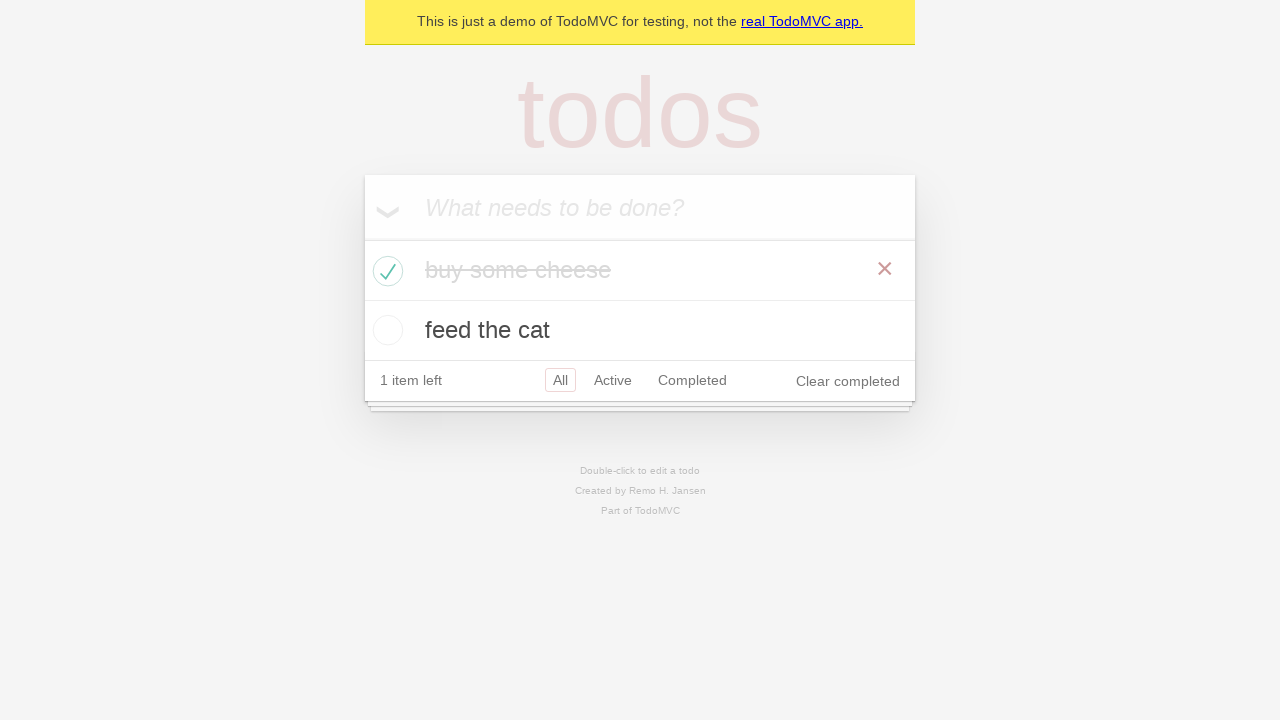

Waited for todo items to reappear after page reload
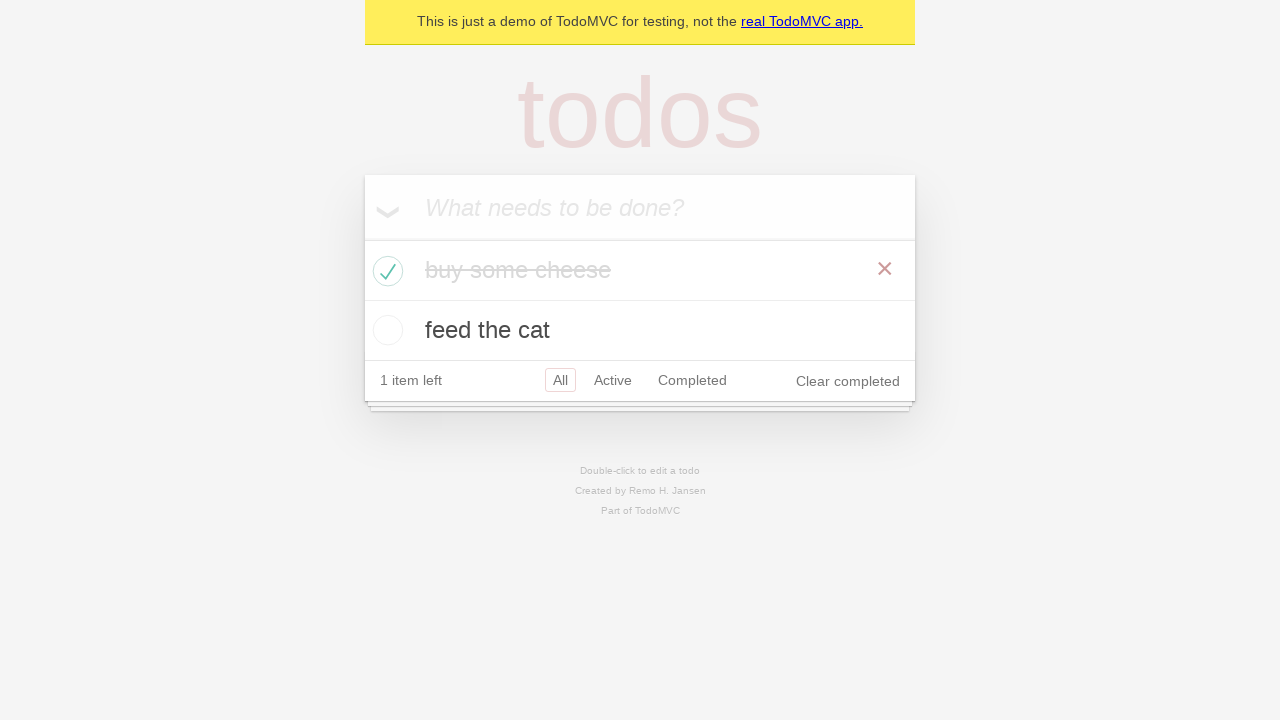

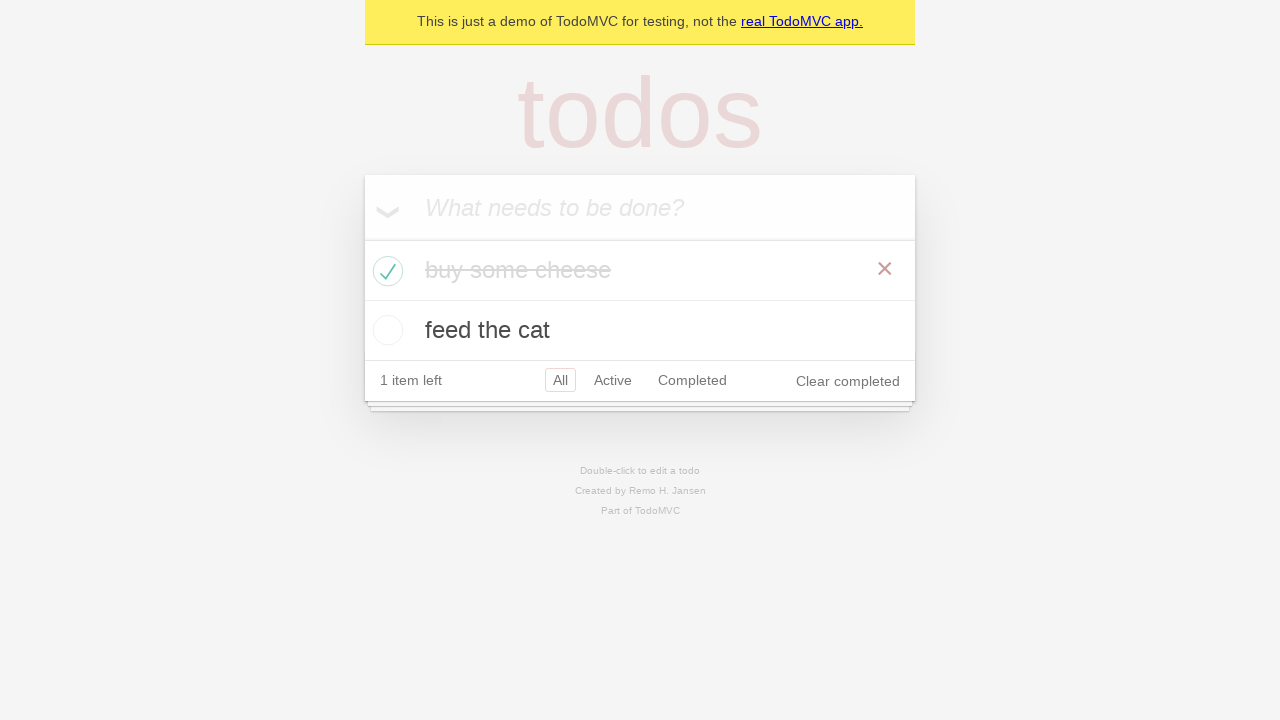